Tests file download functionality by navigating to a file download page and clicking on a download link to initiate a file download.

Starting URL: https://testcenter.techproeducation.com/index.php?page=file-download

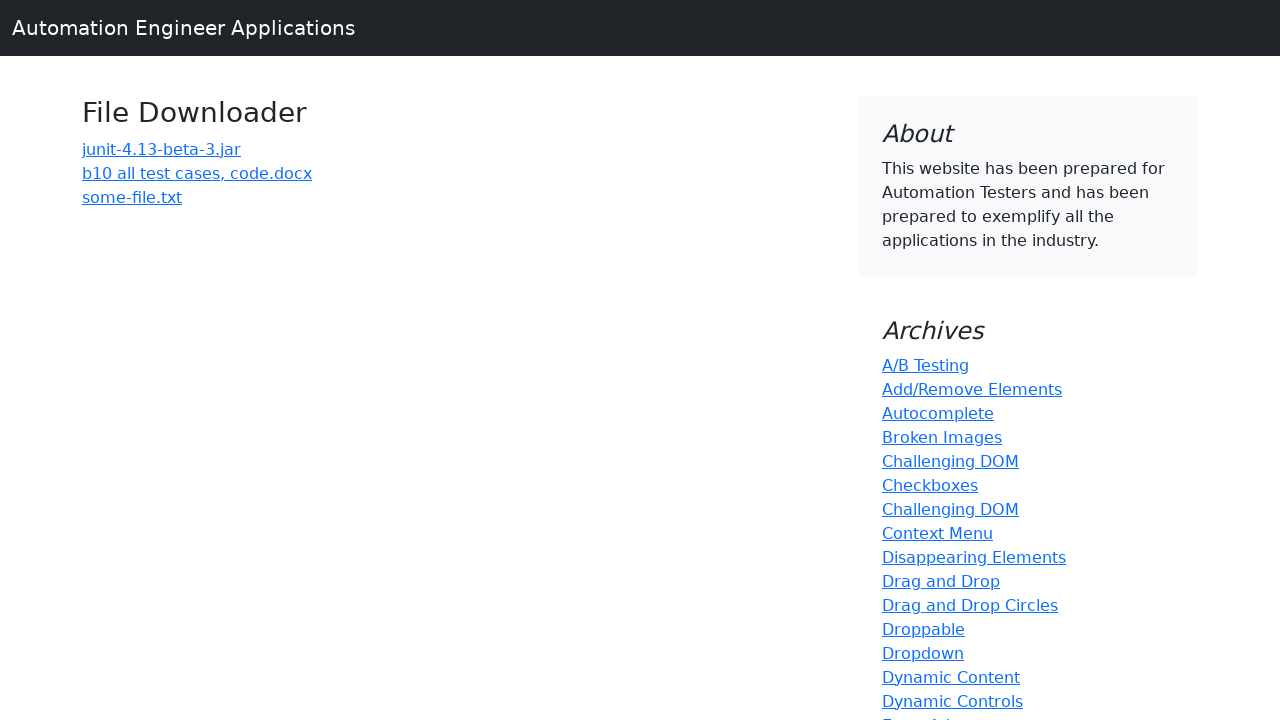

Clicked download link for 'b10 all test cases' at (197, 173) on text=b10 all test cases
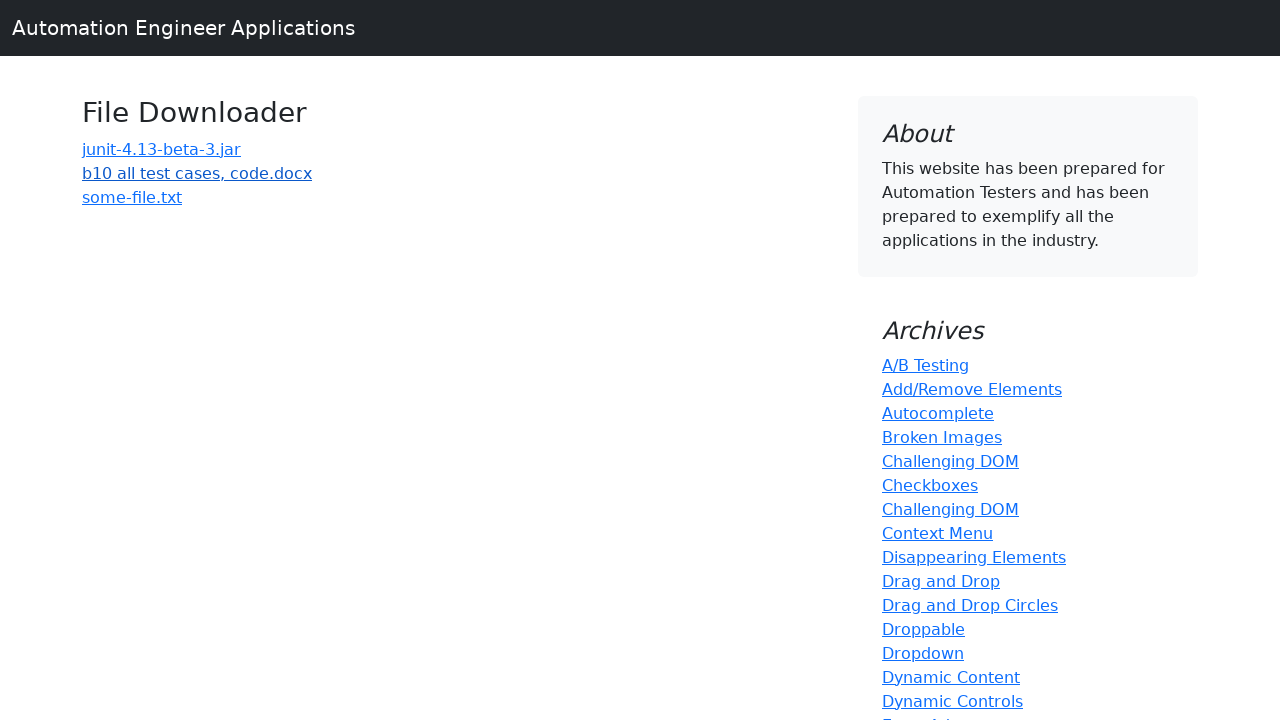

Waited 2 seconds for download to initiate
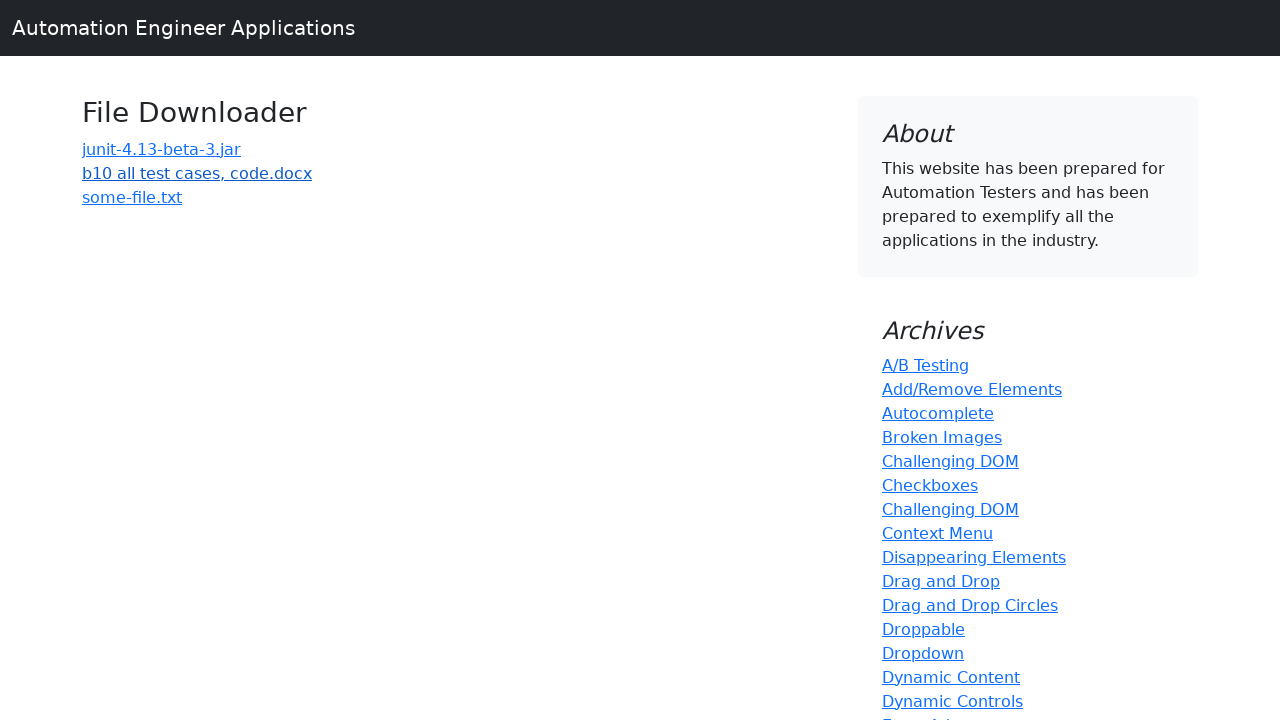

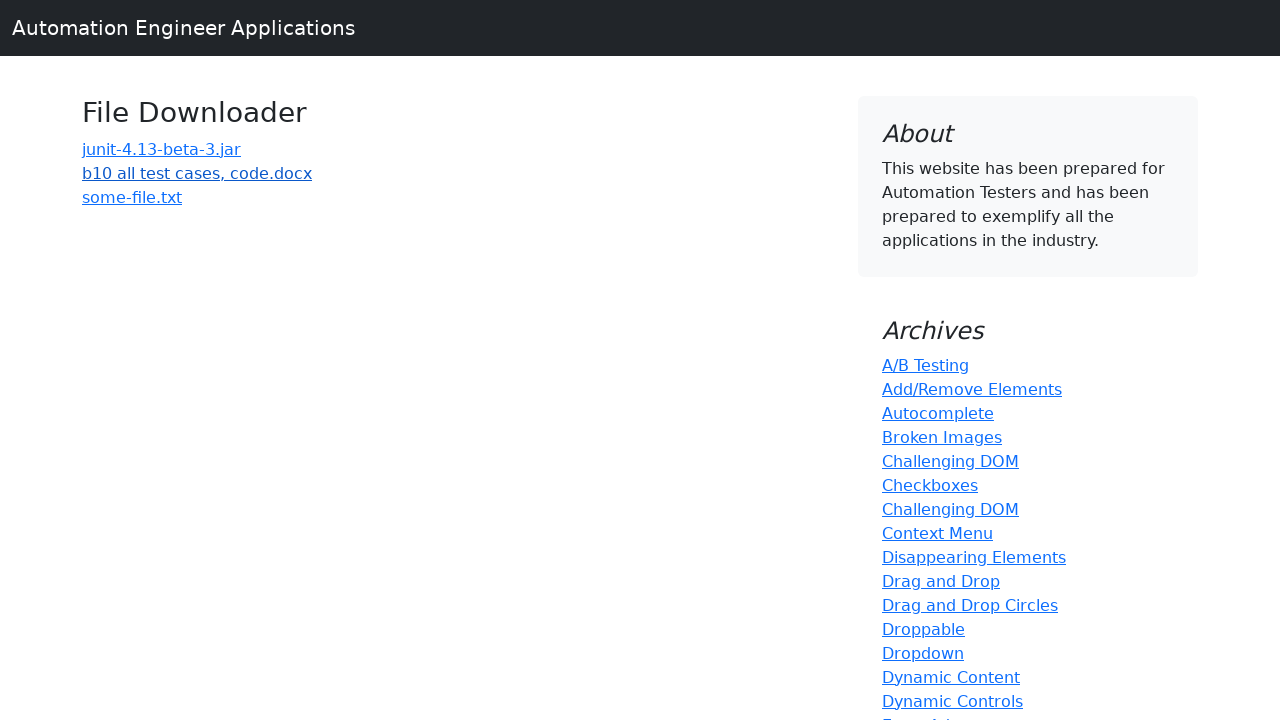